Navigates to Zerodha Kite trading platform homepage and maximizes the browser window to verify the page loads correctly.

Starting URL: https://kite.zerodha.com/

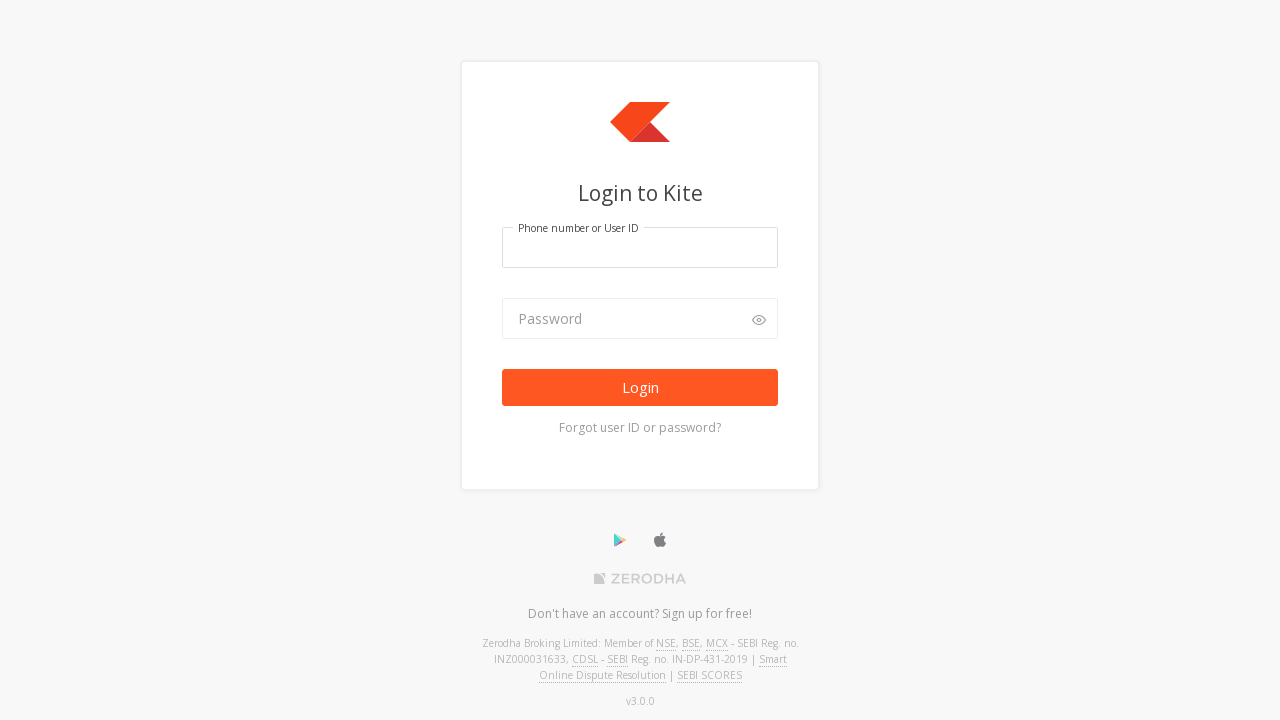

Set viewport size to 1920x1080
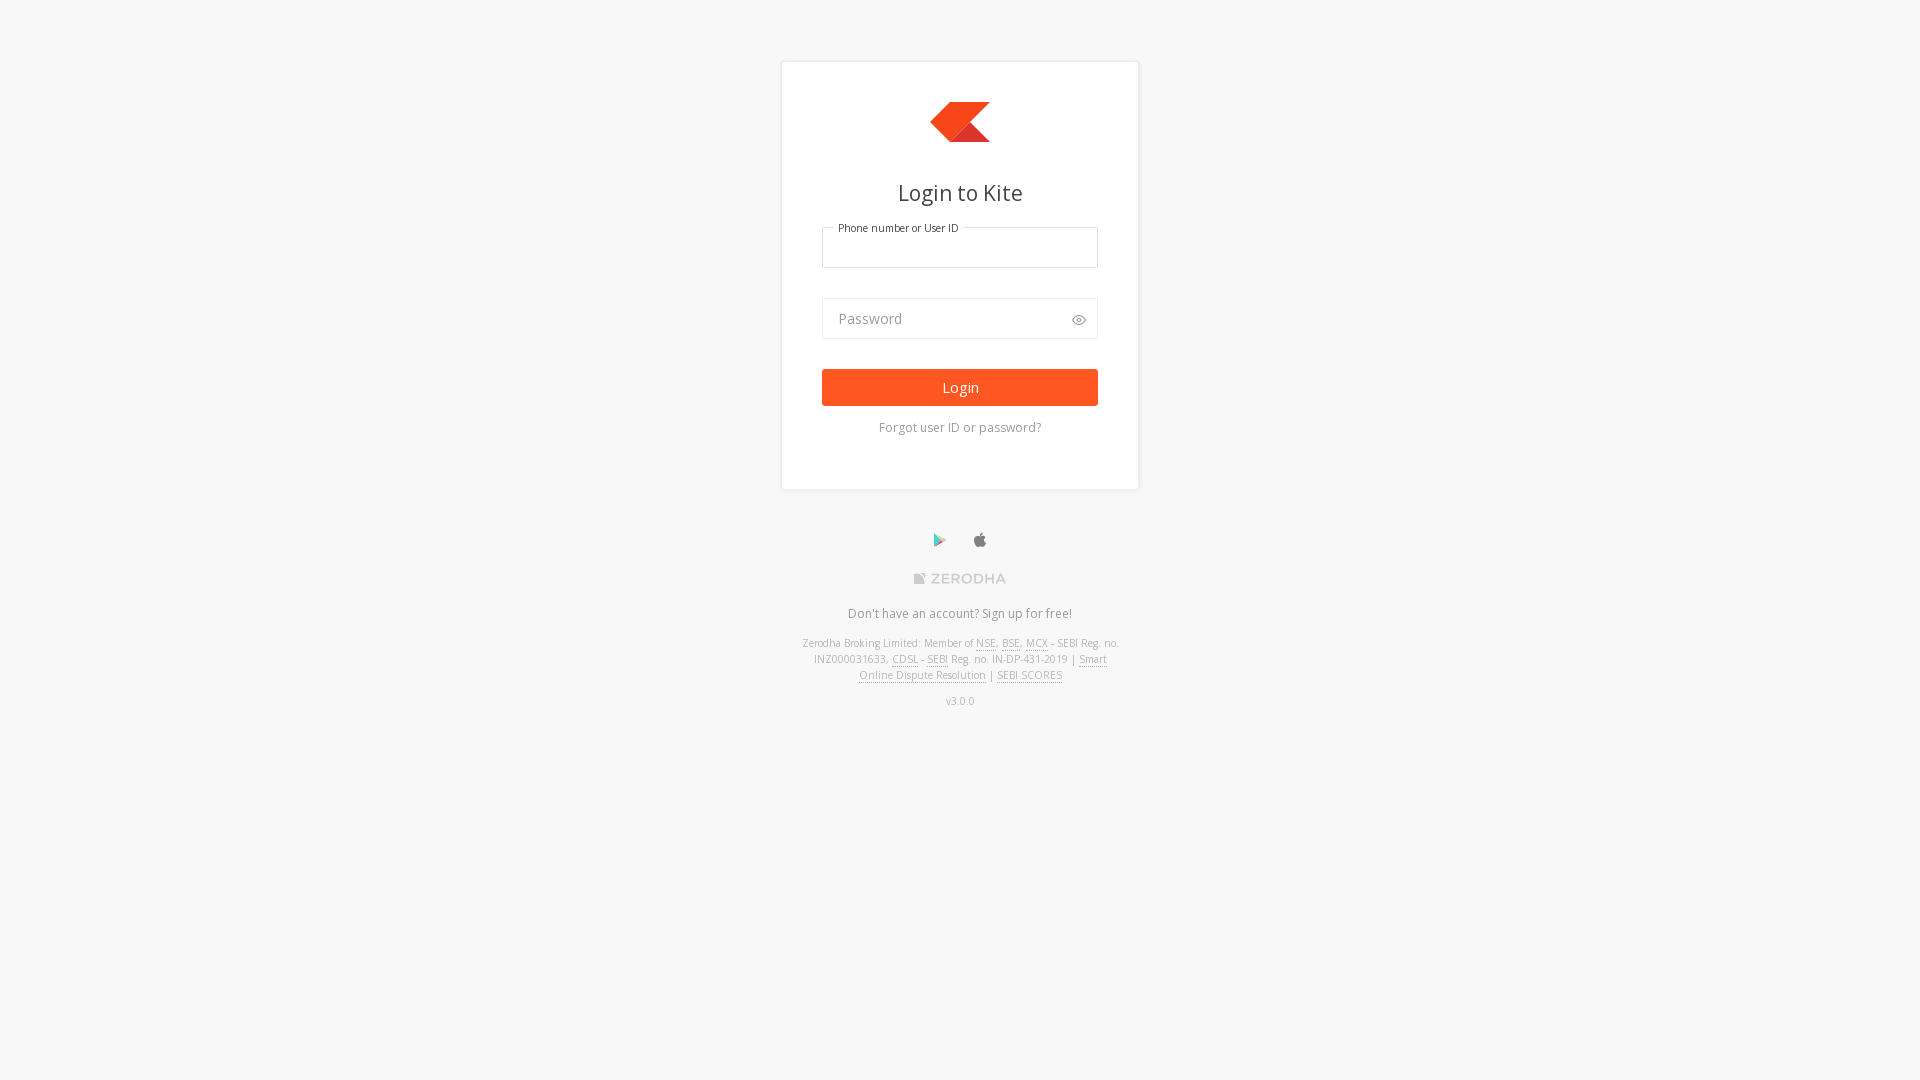

Zerodha Kite homepage loaded successfully
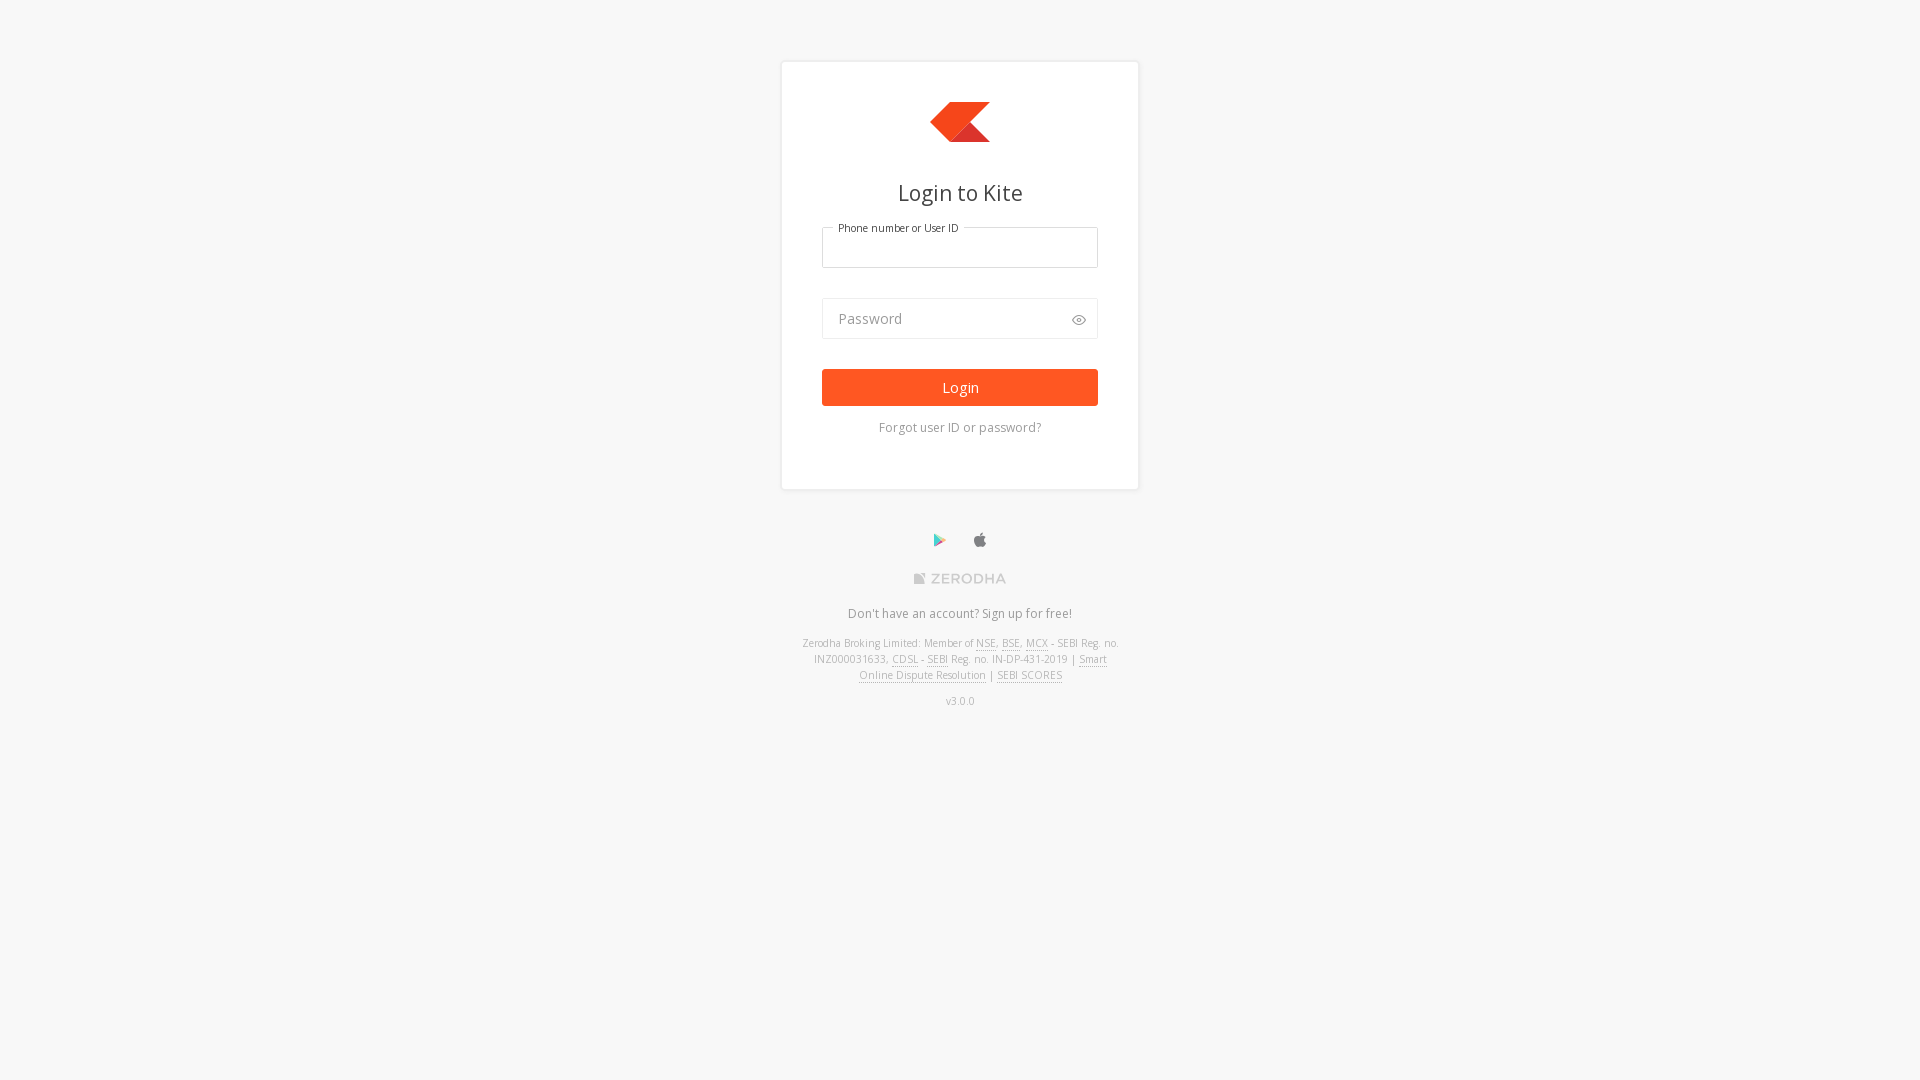

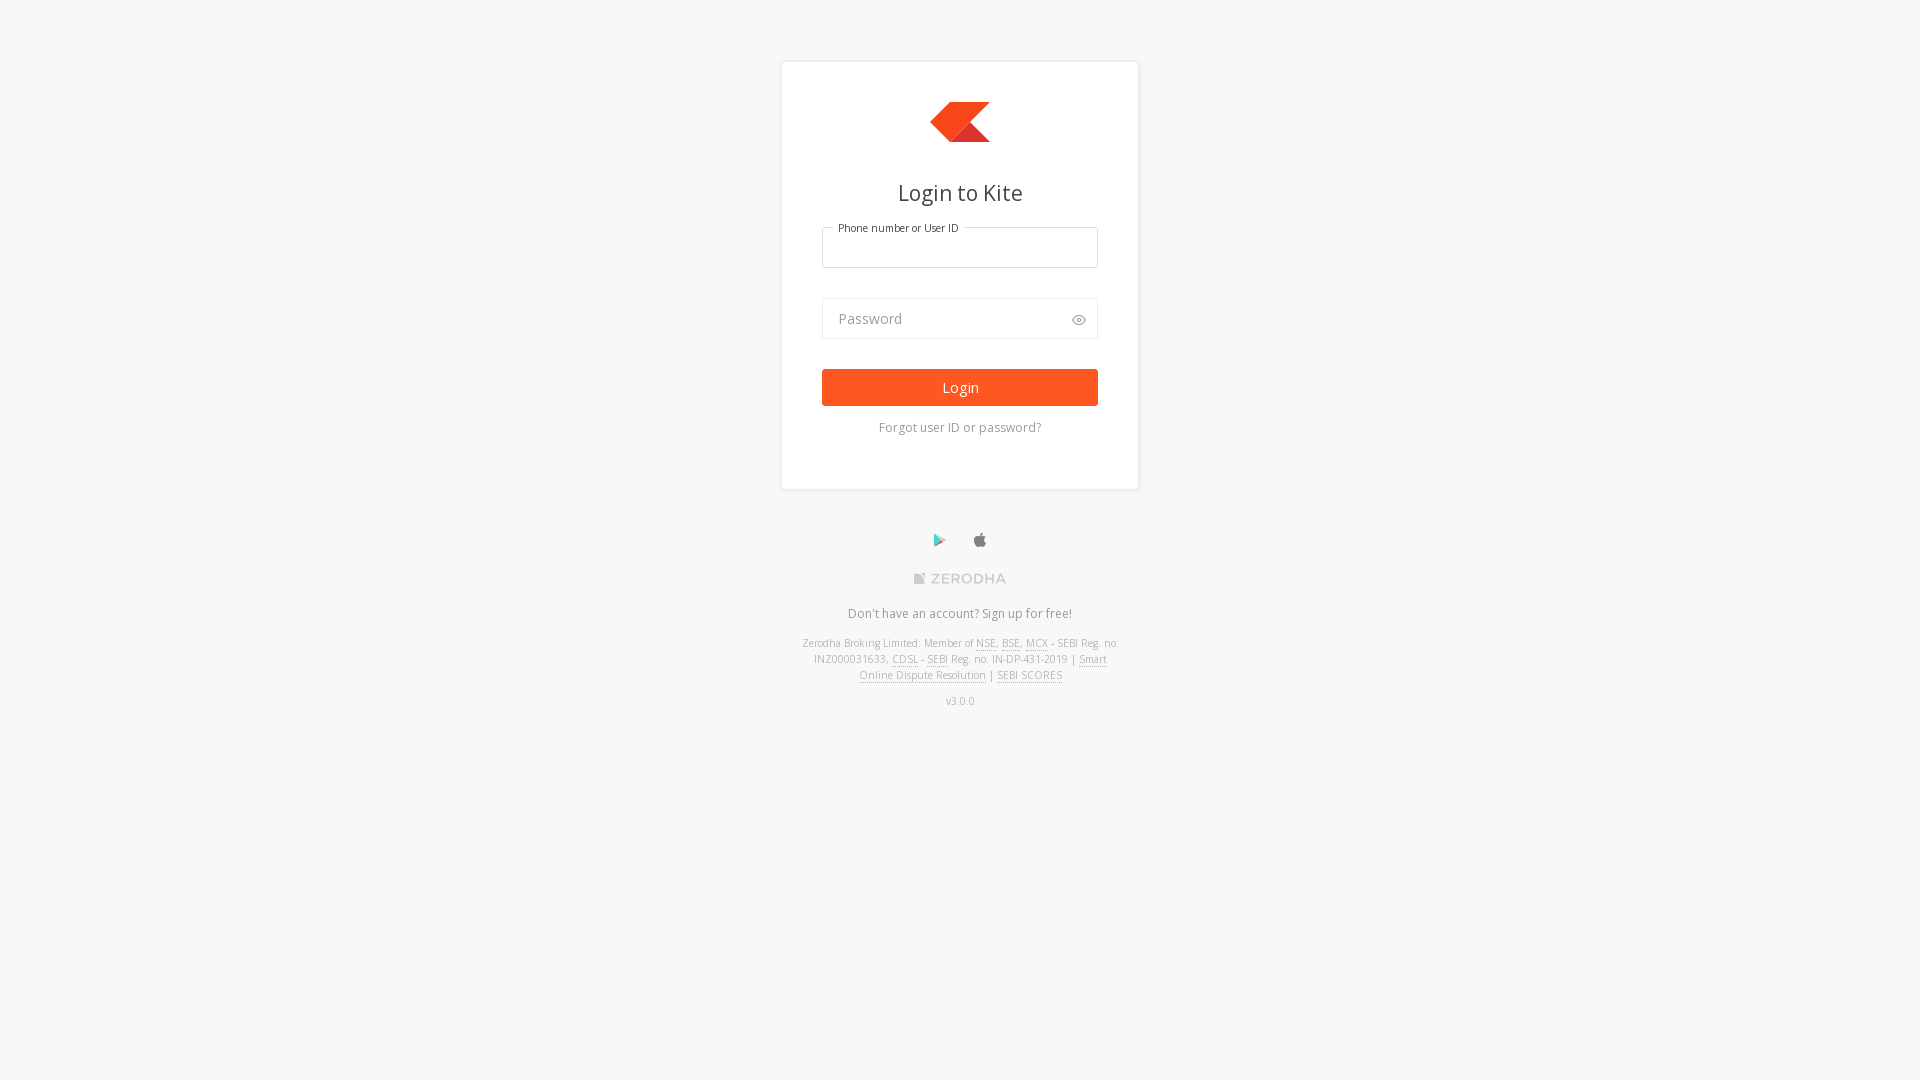